Tests browser window management operations including resizing, repositioning, maximizing, fullscreen, and minimizing the browser window

Starting URL: https://demoqa.com

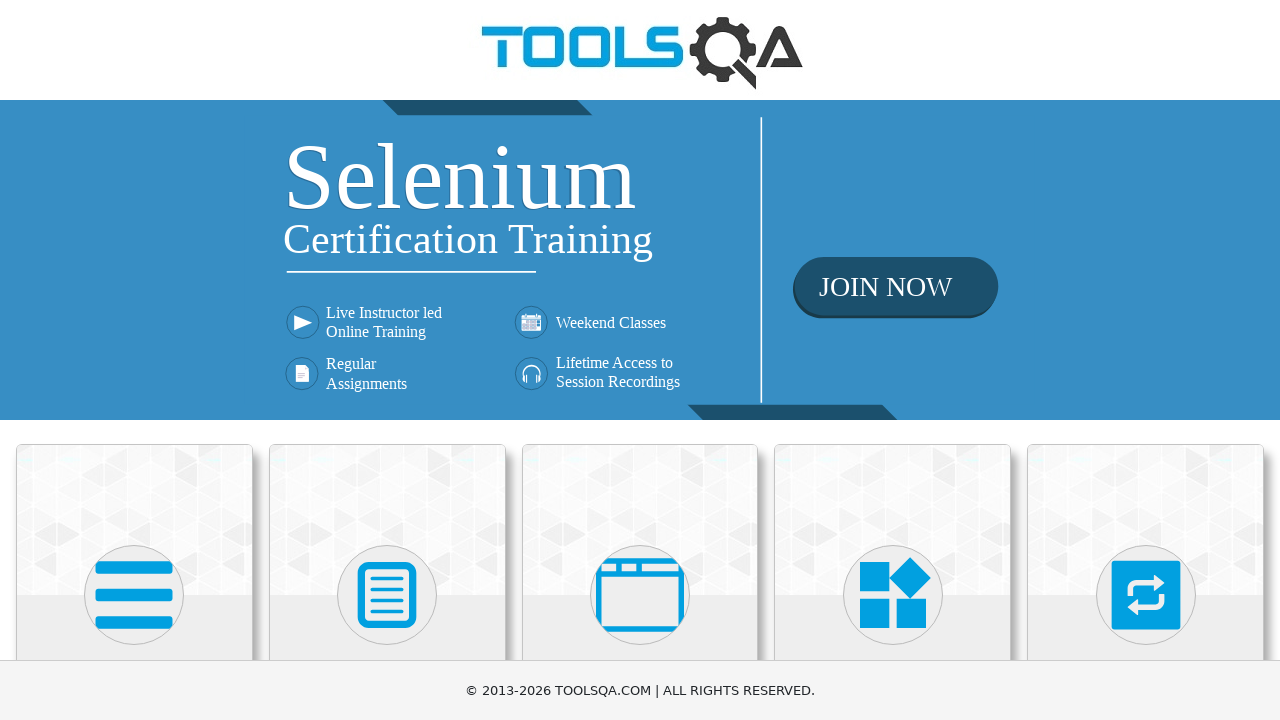

Retrieved current viewport size
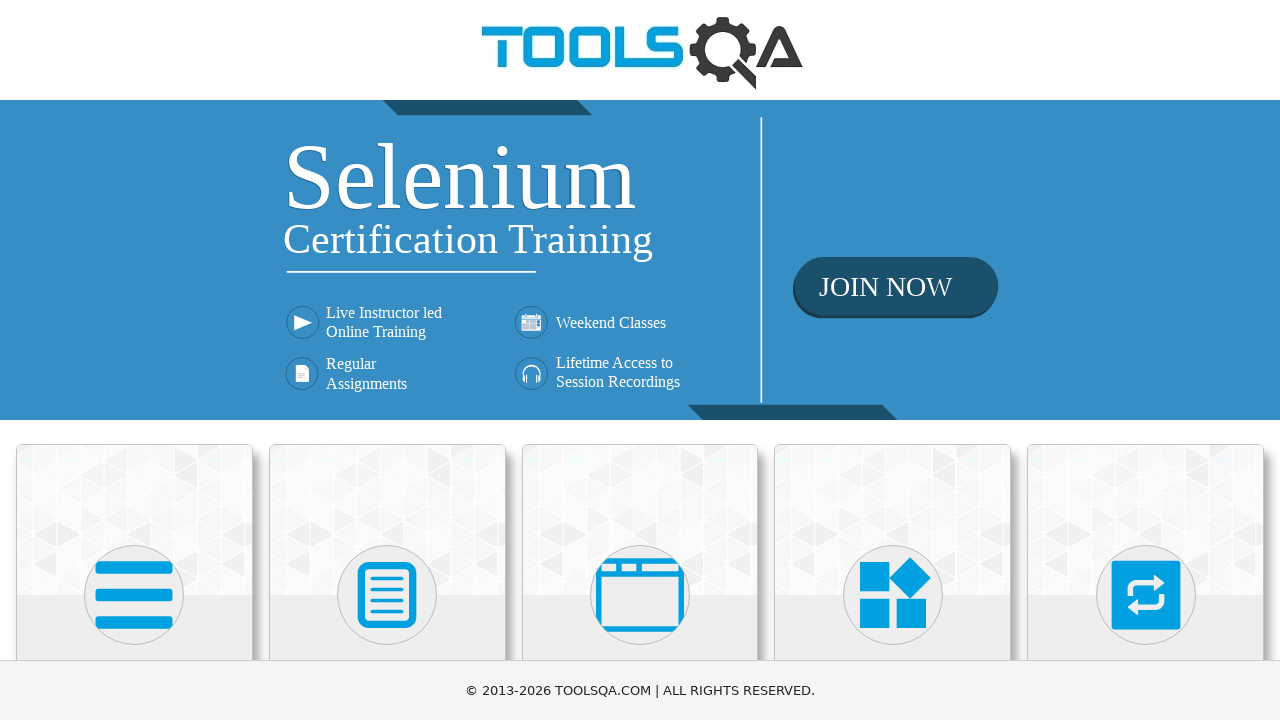

Set viewport size to 800x600
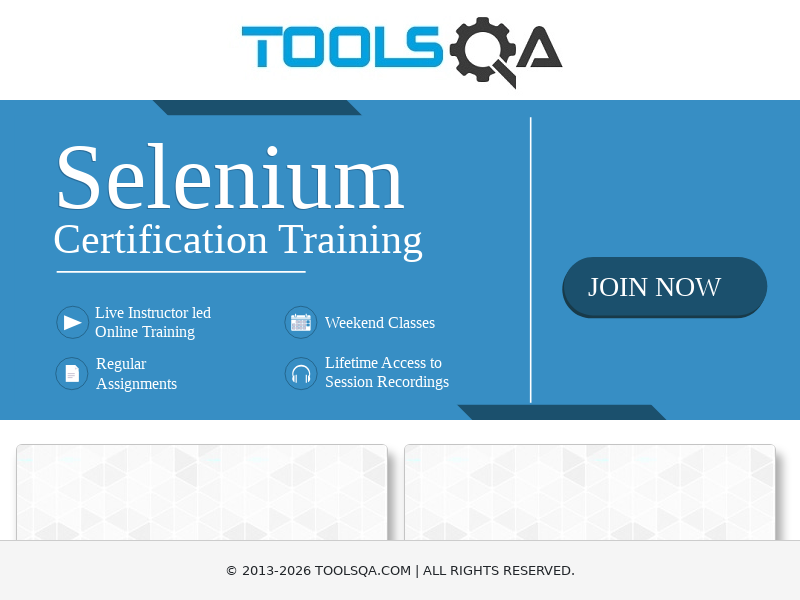

Maximized window by setting viewport to 1920x1080
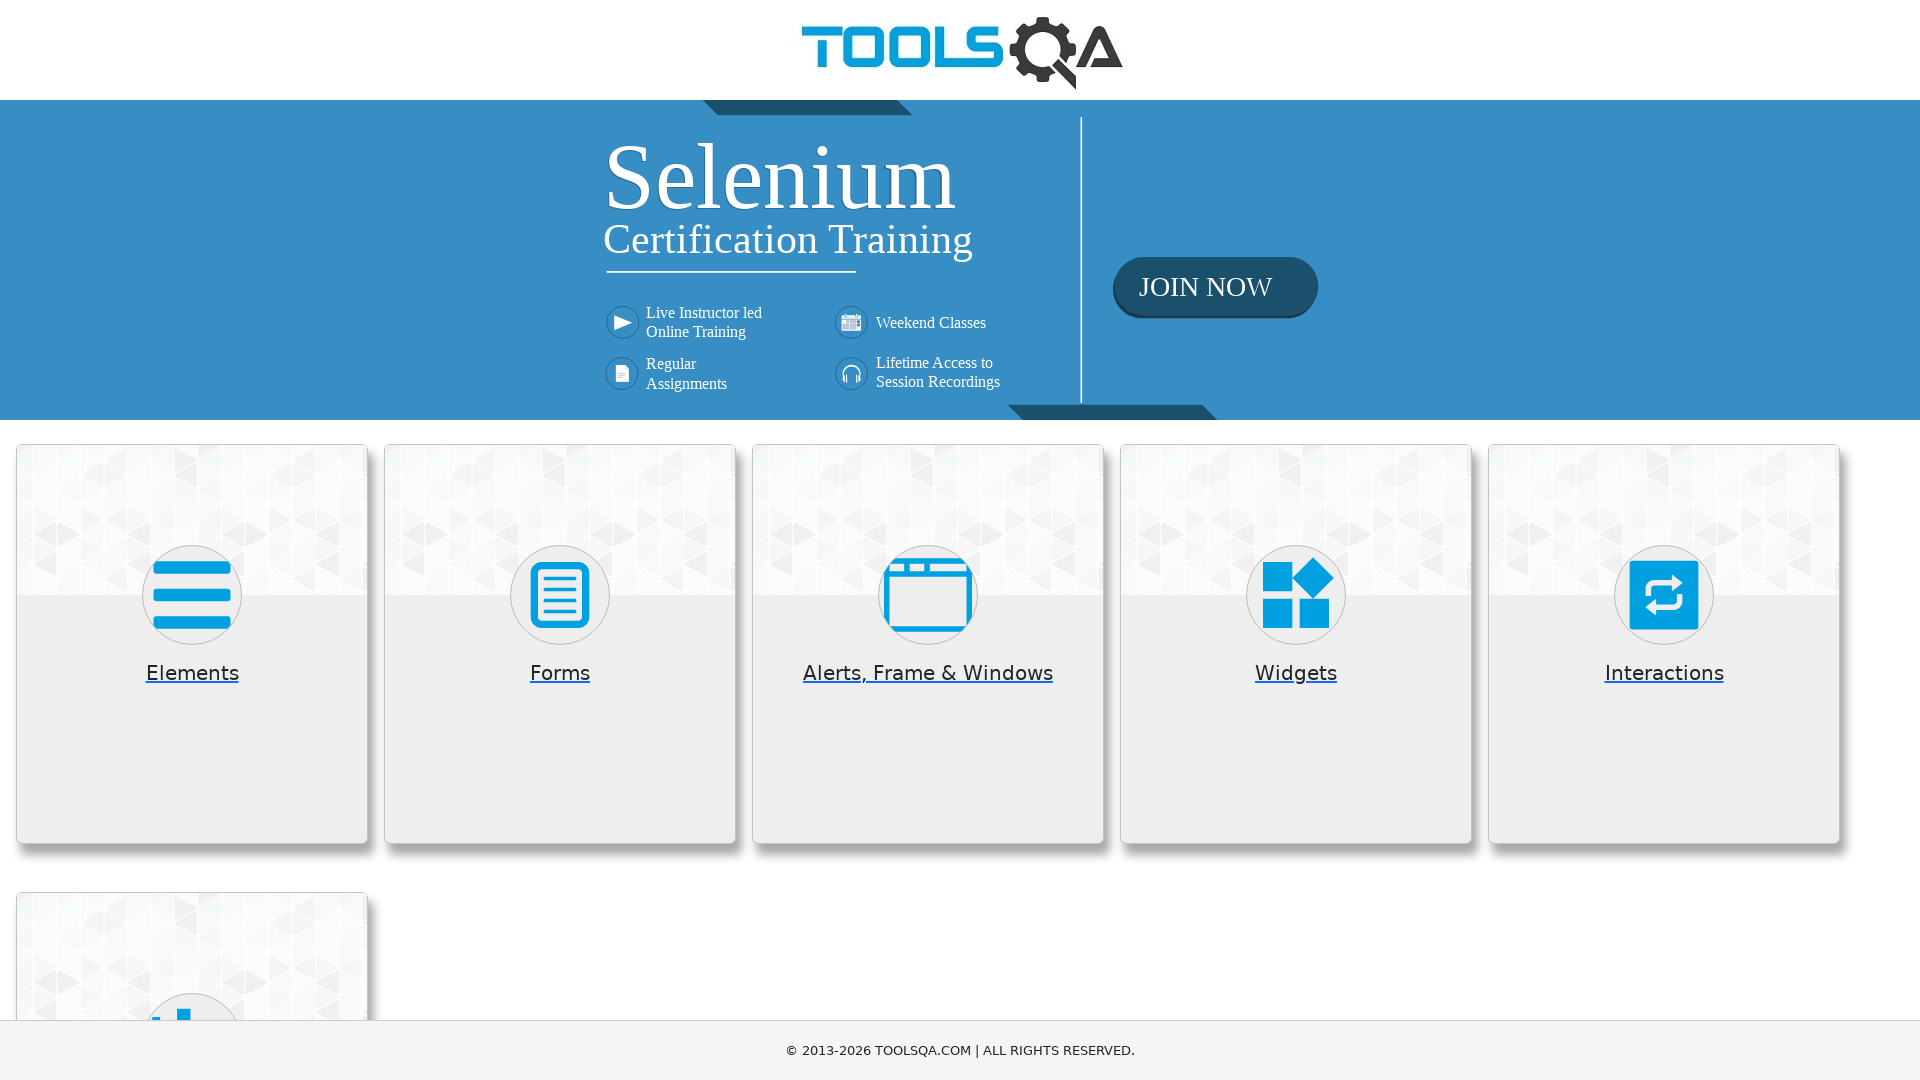

Simulated fullscreen mode with 1920x1080 viewport
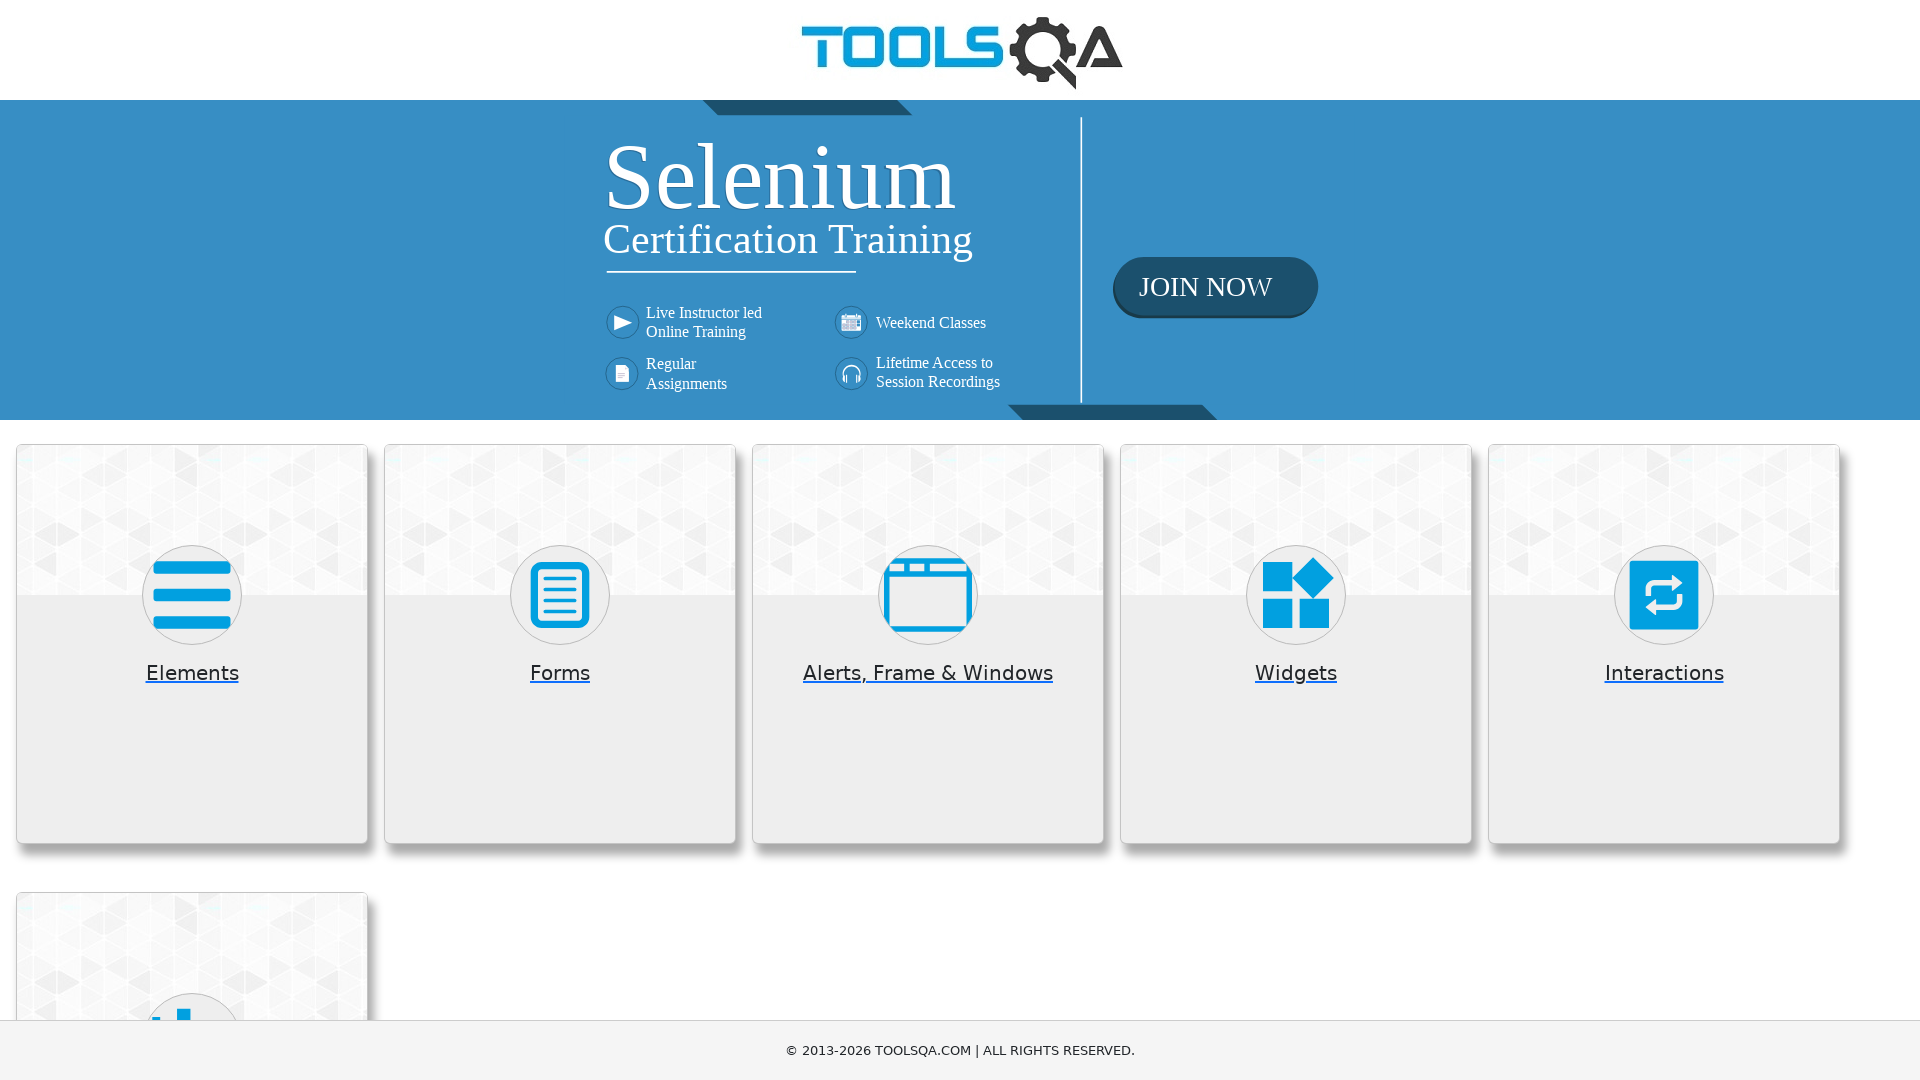

Simulated minimize window with 1x1 viewport
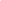

Restored window to normal size 1280x720
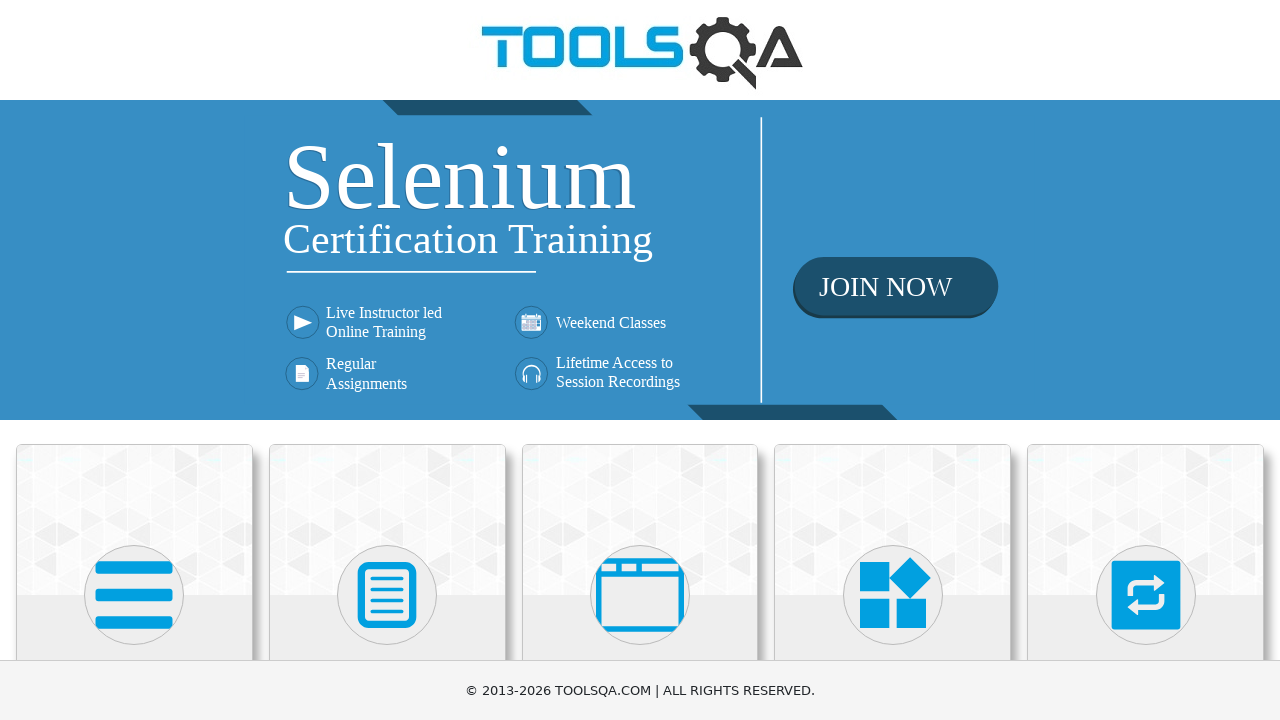

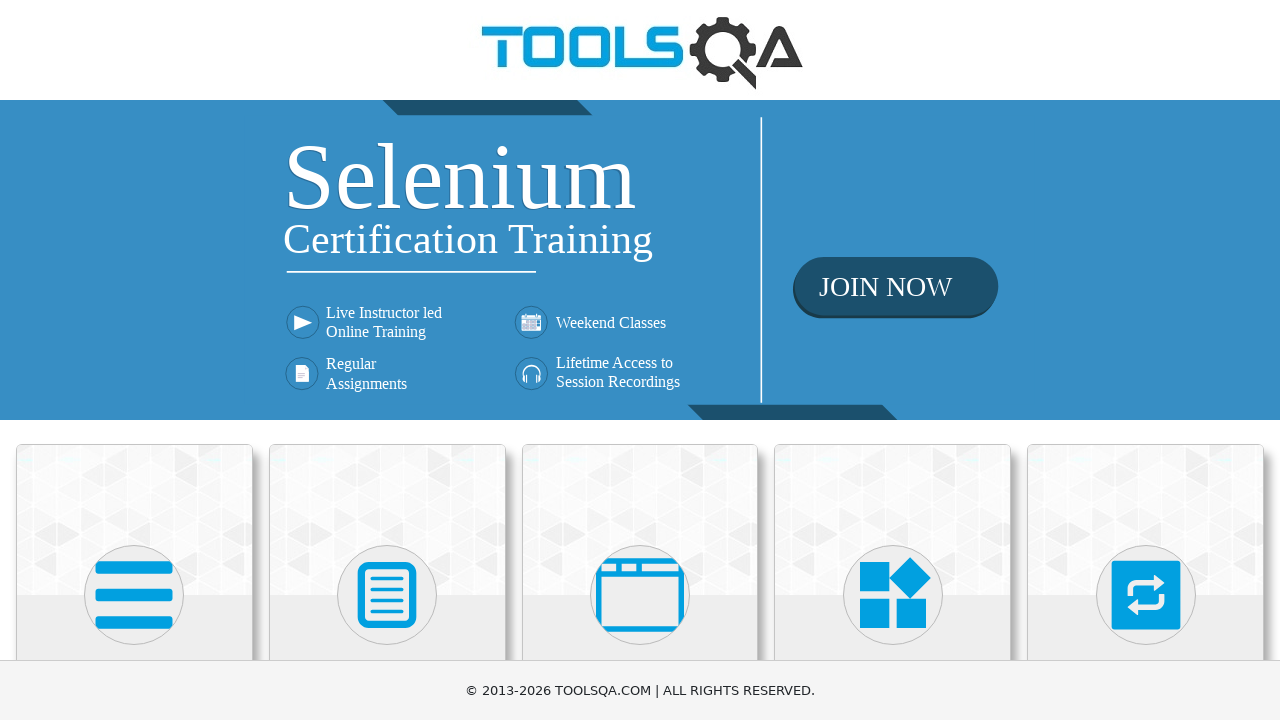